Tests XPath sibling and parent traversal by locating buttons in the header using following-sibling and parent axis navigation, then retrieving their text content.

Starting URL: https://rahulshettyacademy.com/AutomationPractice/

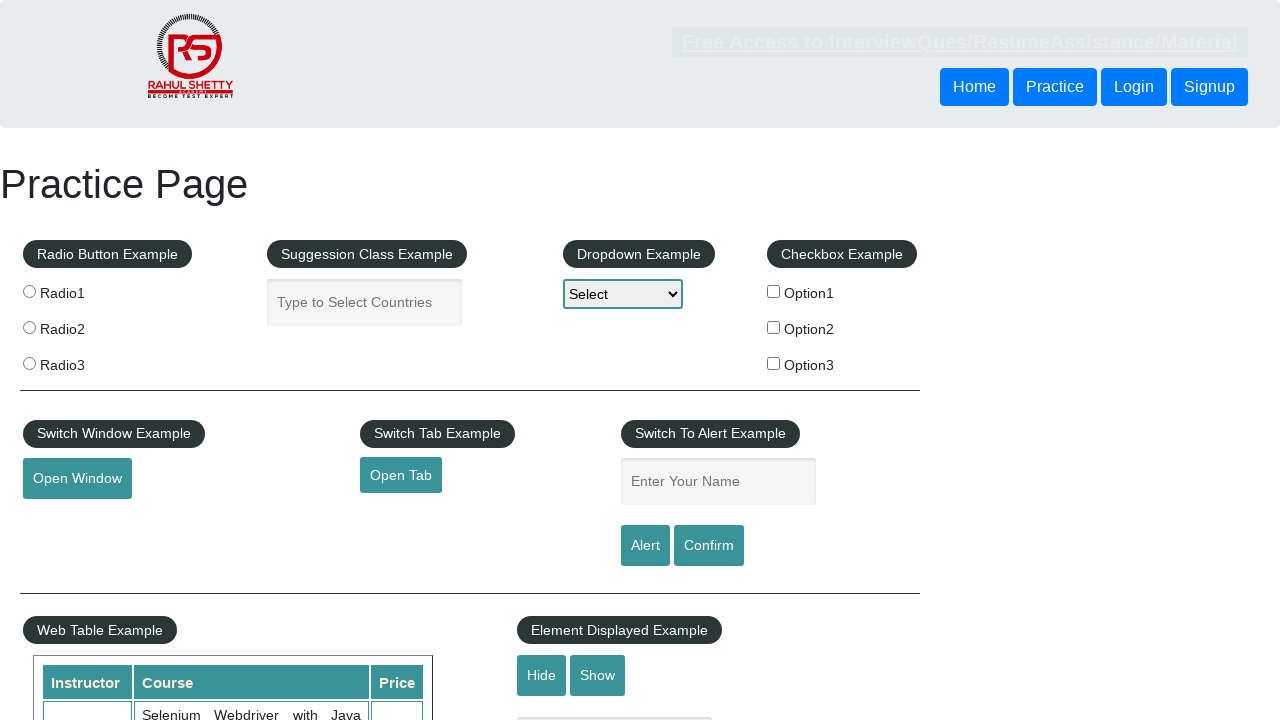

Waited for header button element to be available
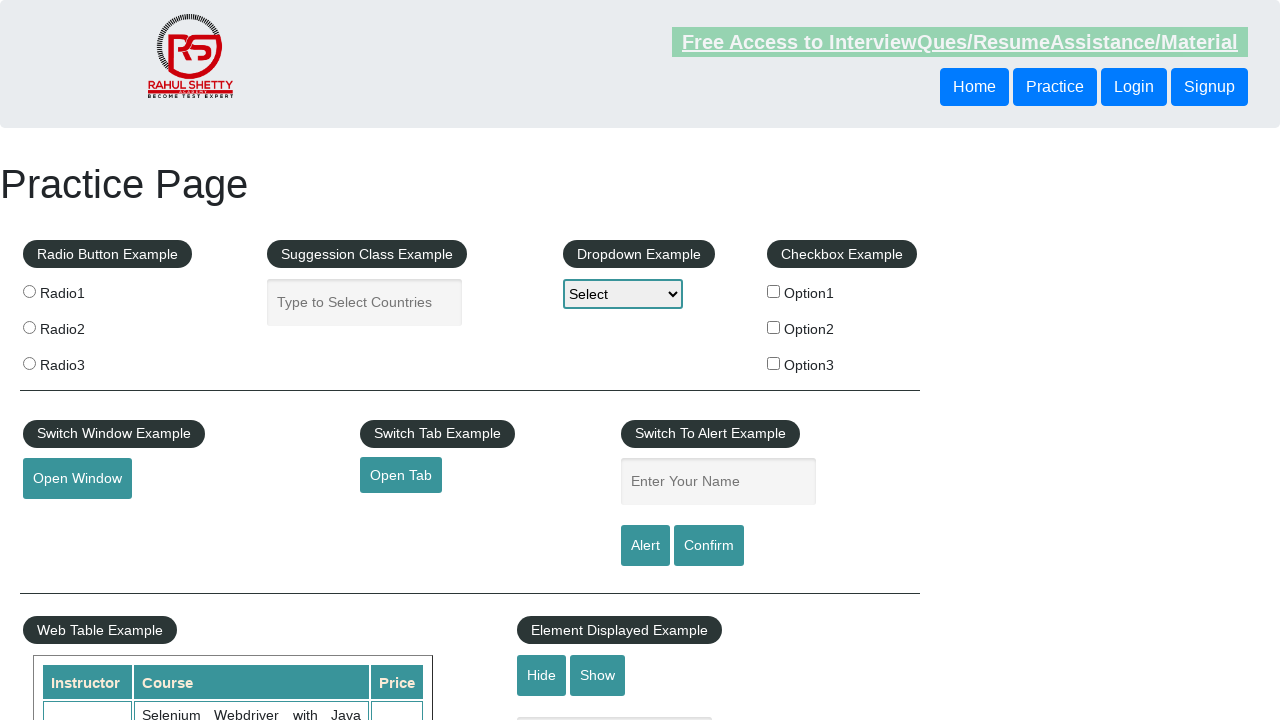

Retrieved sibling button text using following-sibling XPath axis: 'Login'
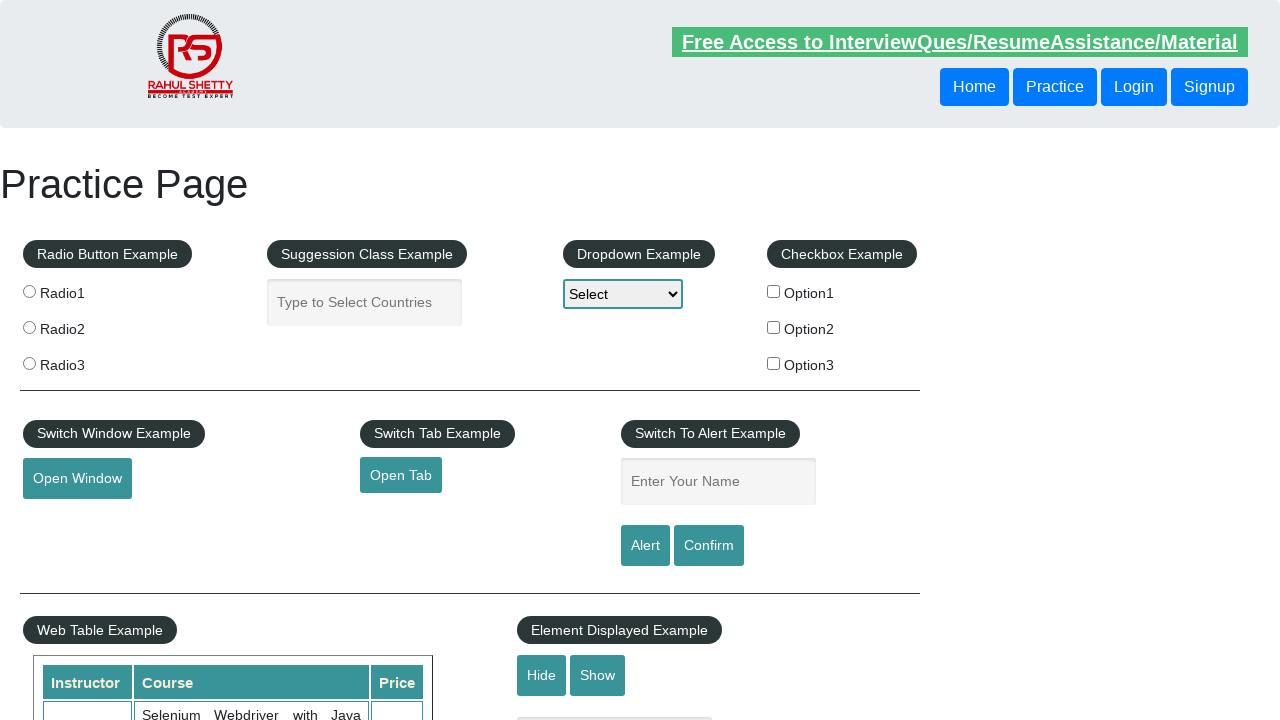

Retrieved button text using parent XPath axis traversal: 'Login'
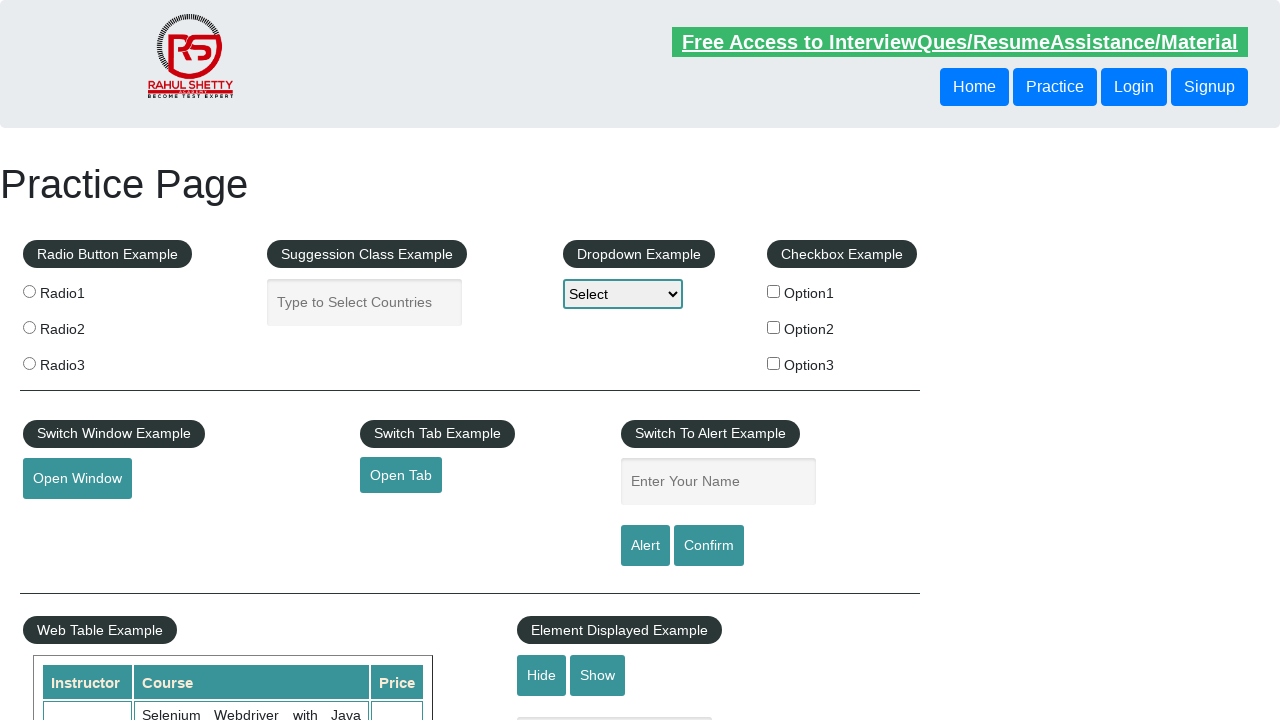

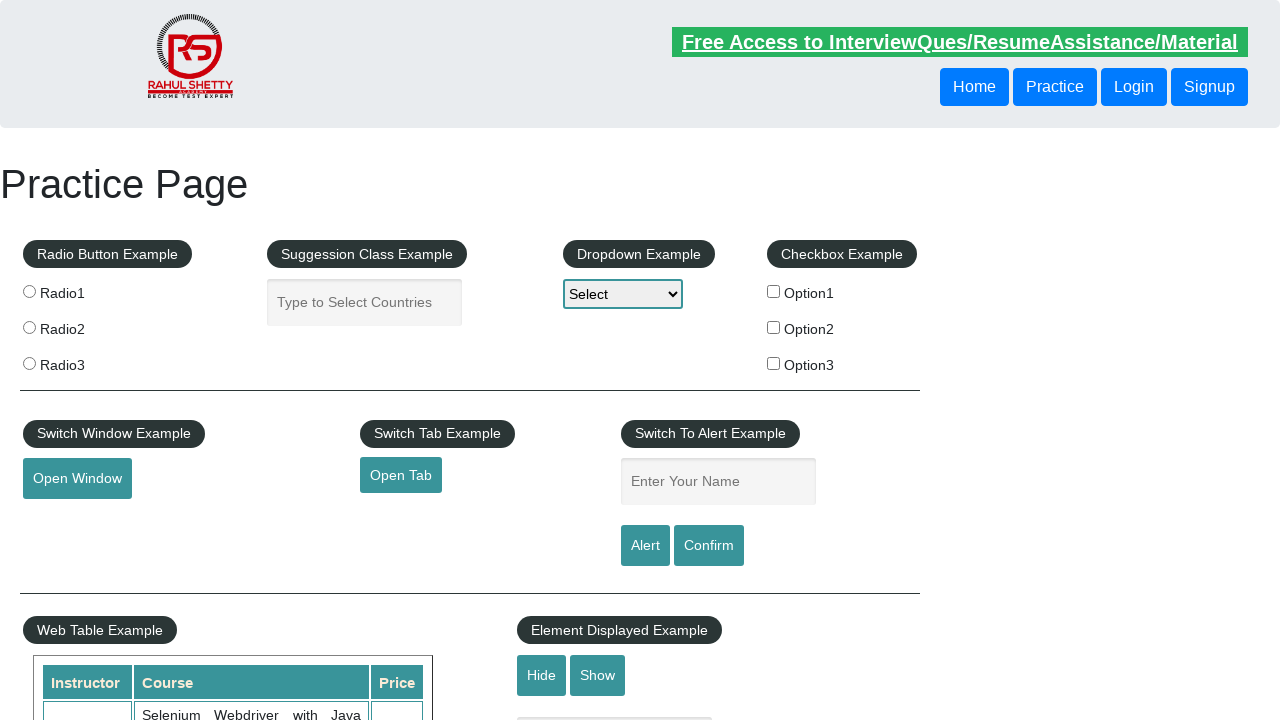